Tests login form error validation by attempting to sign in with invalid credentials and verifying the error message

Starting URL: https://courses.ultimateqa.com/

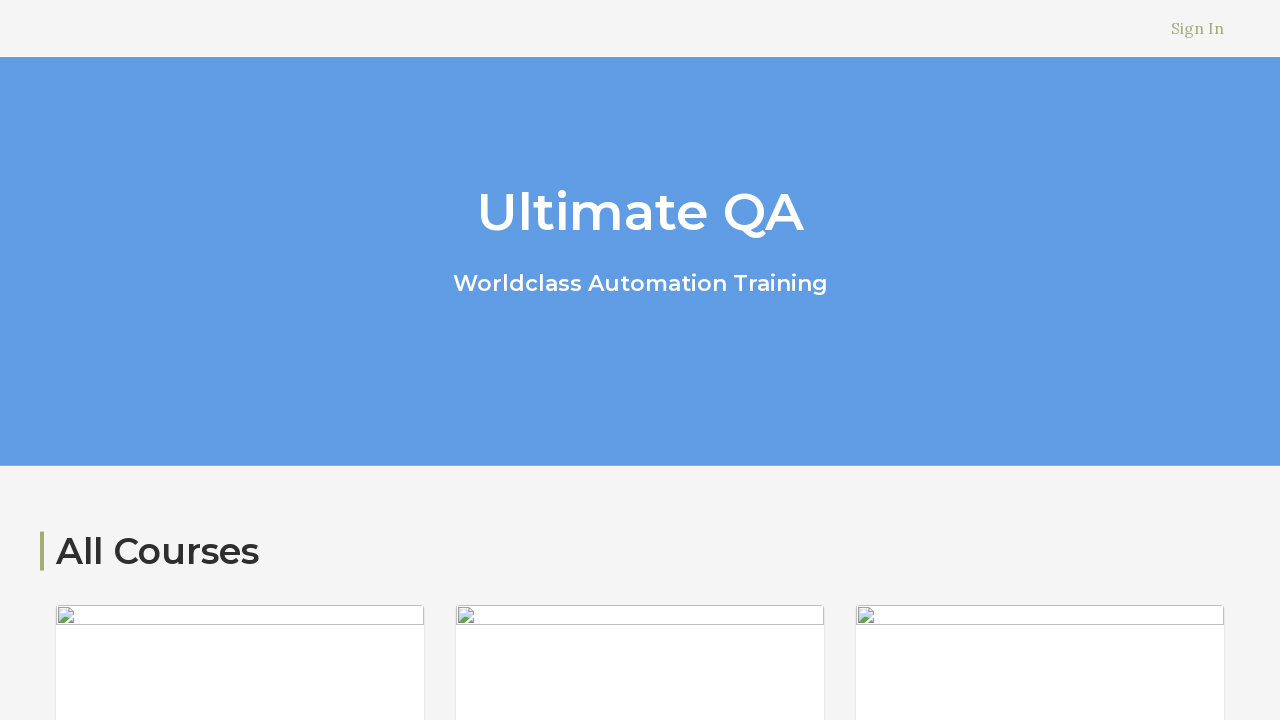

Clicked Sign In link at (1198, 28) on text=Sign In
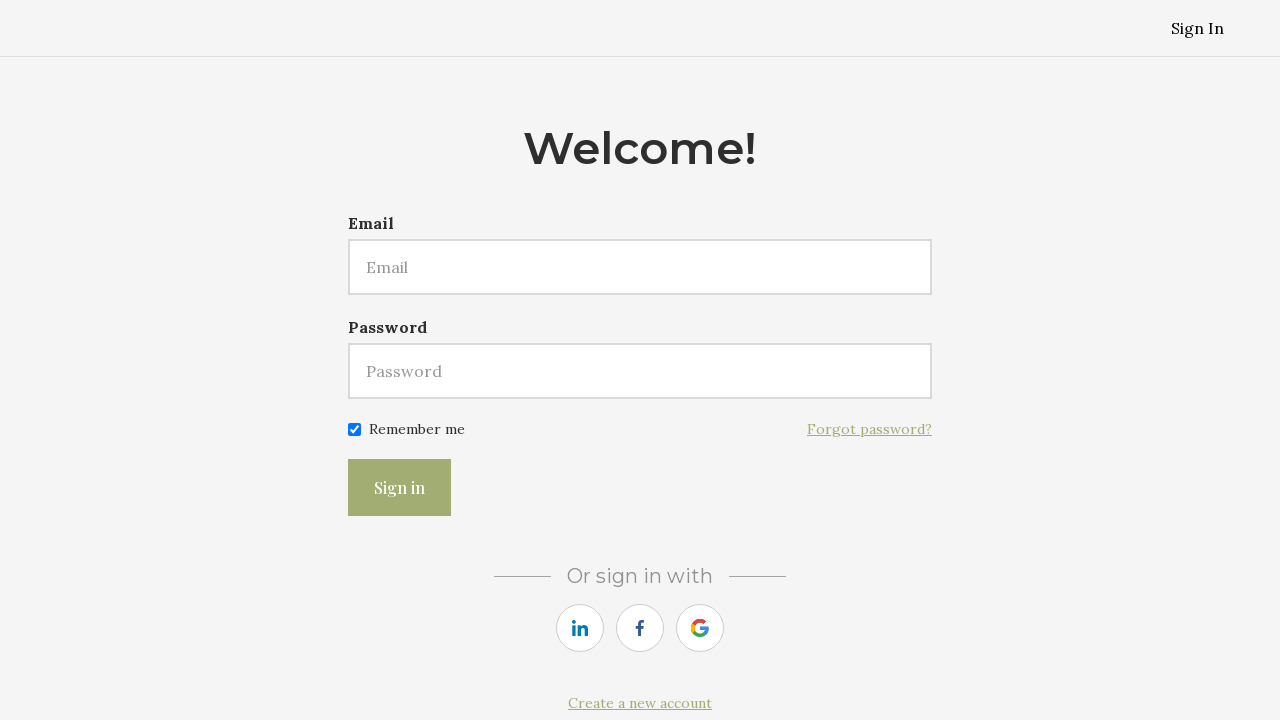

Filled email field with invalid test email 'testuser456@gmail.com' on #user\[email\]
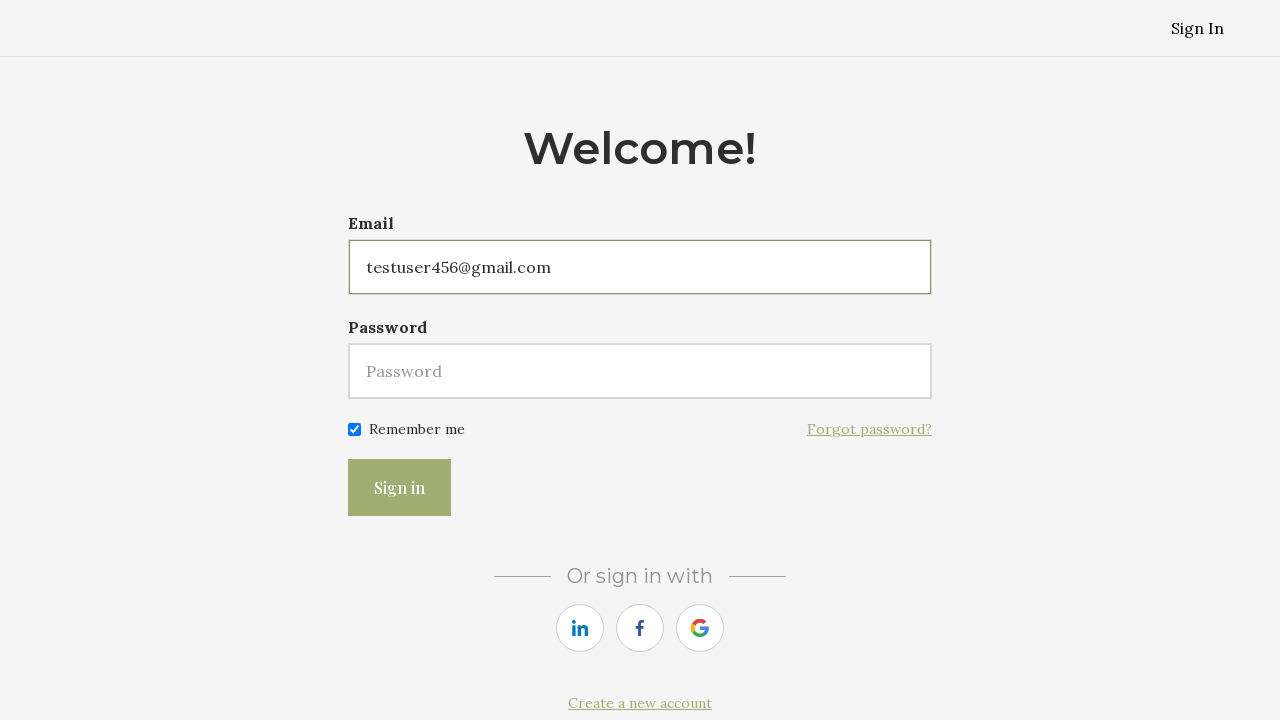

Filled password field with 'testpass789' on input[name='user[password]']
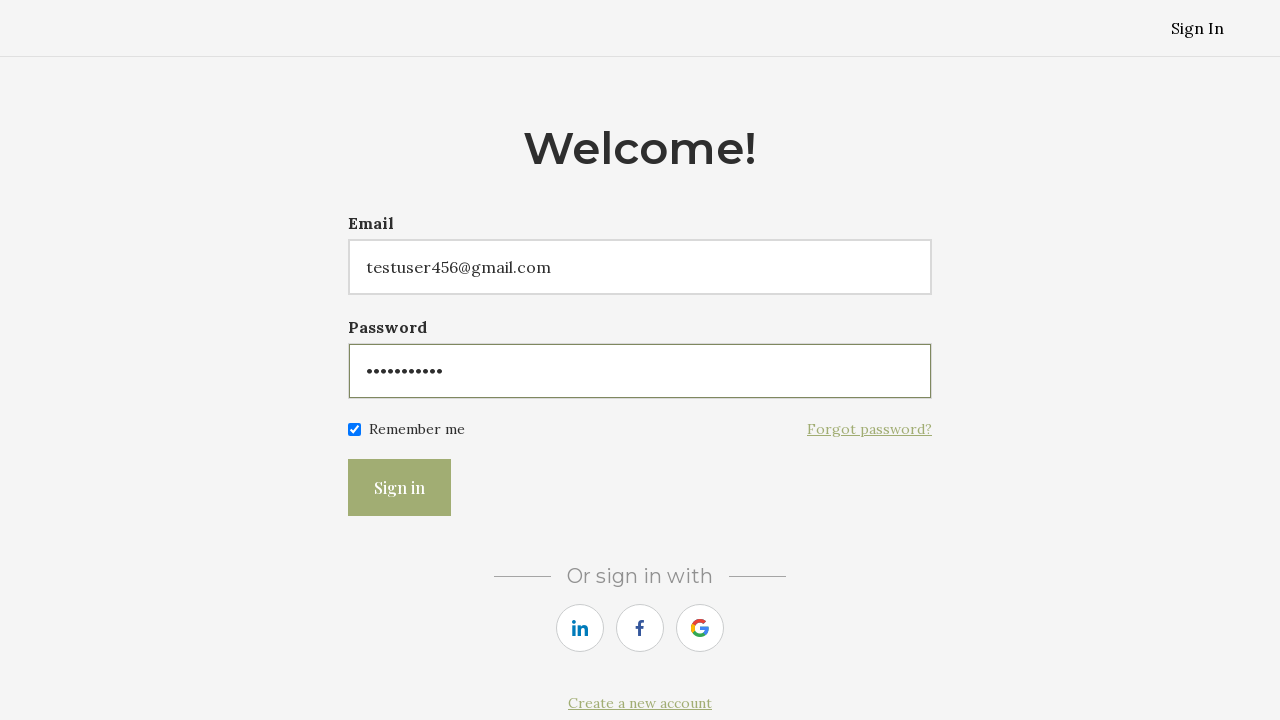

Clicked Sign in button to submit login form at (400, 488) on button:has-text('Sign in')
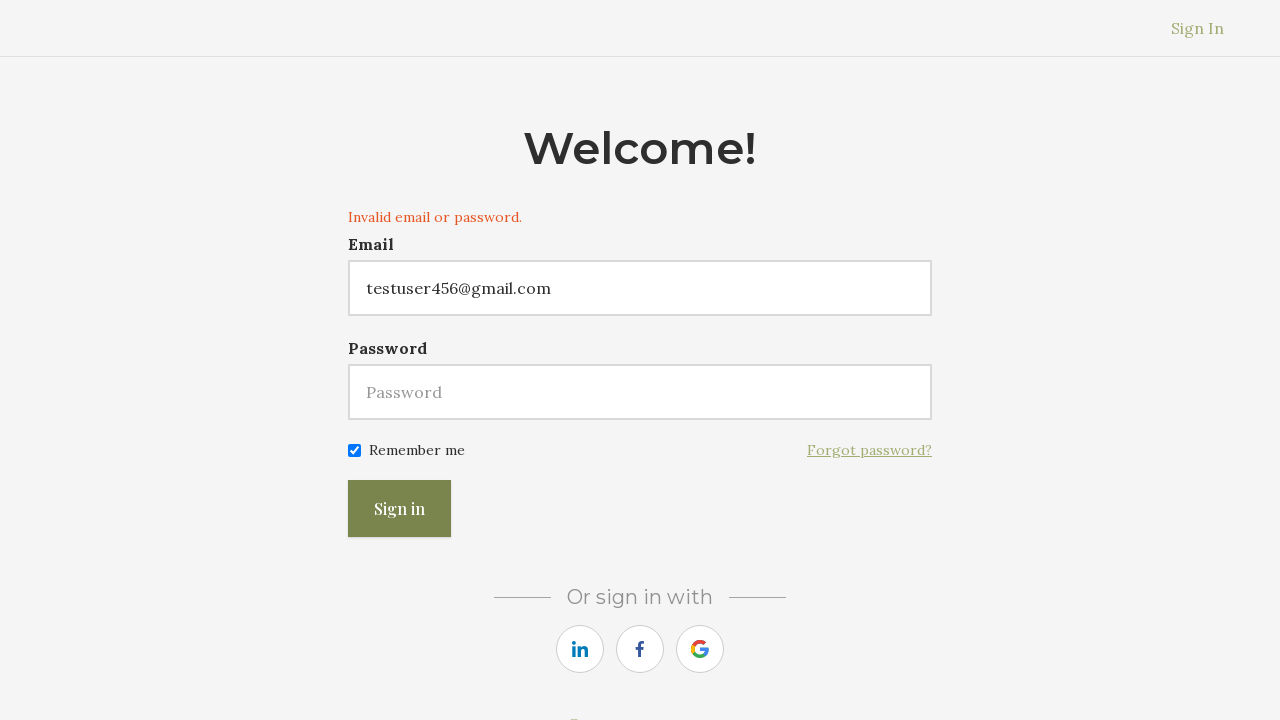

Verified error message 'Invalid email or password.' appeared
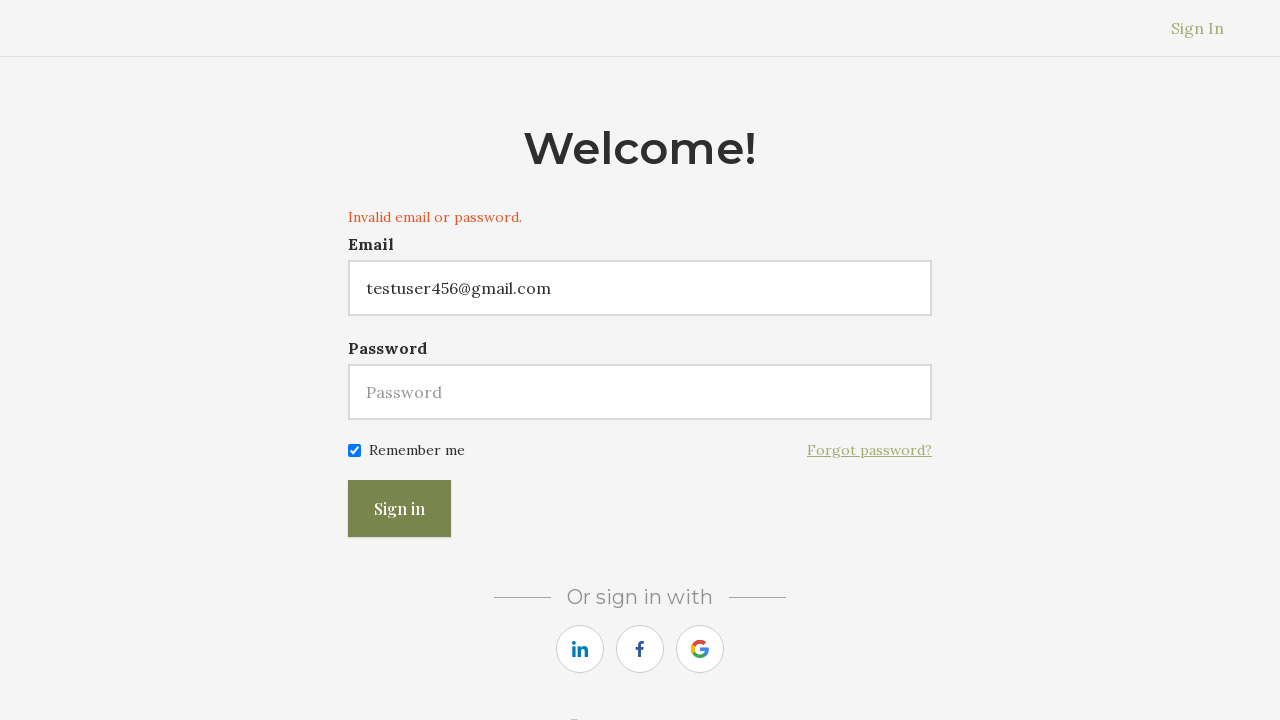

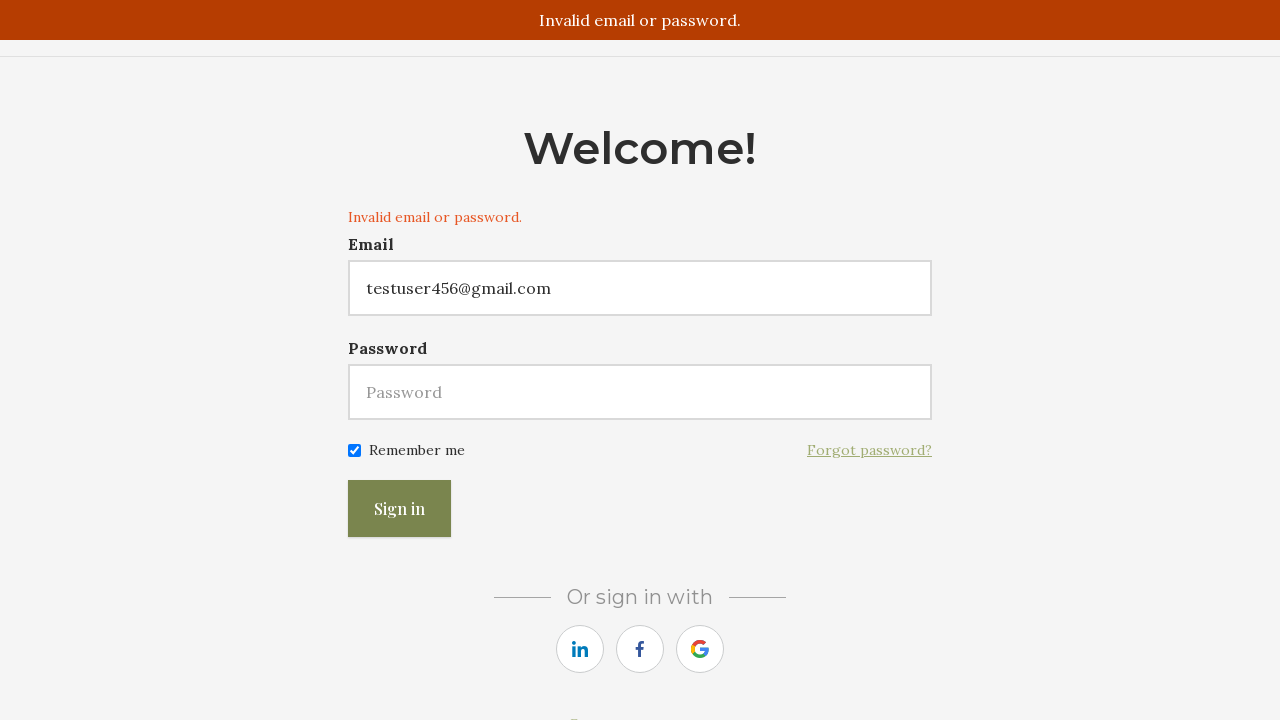